Navigates to the Rahul Shetty Academy Automation Practice page. The test appears to be a placeholder for testing a hide function but contains no actual actions beyond navigation.

Starting URL: https://rahulshettyacademy.com/AutomationPractice/

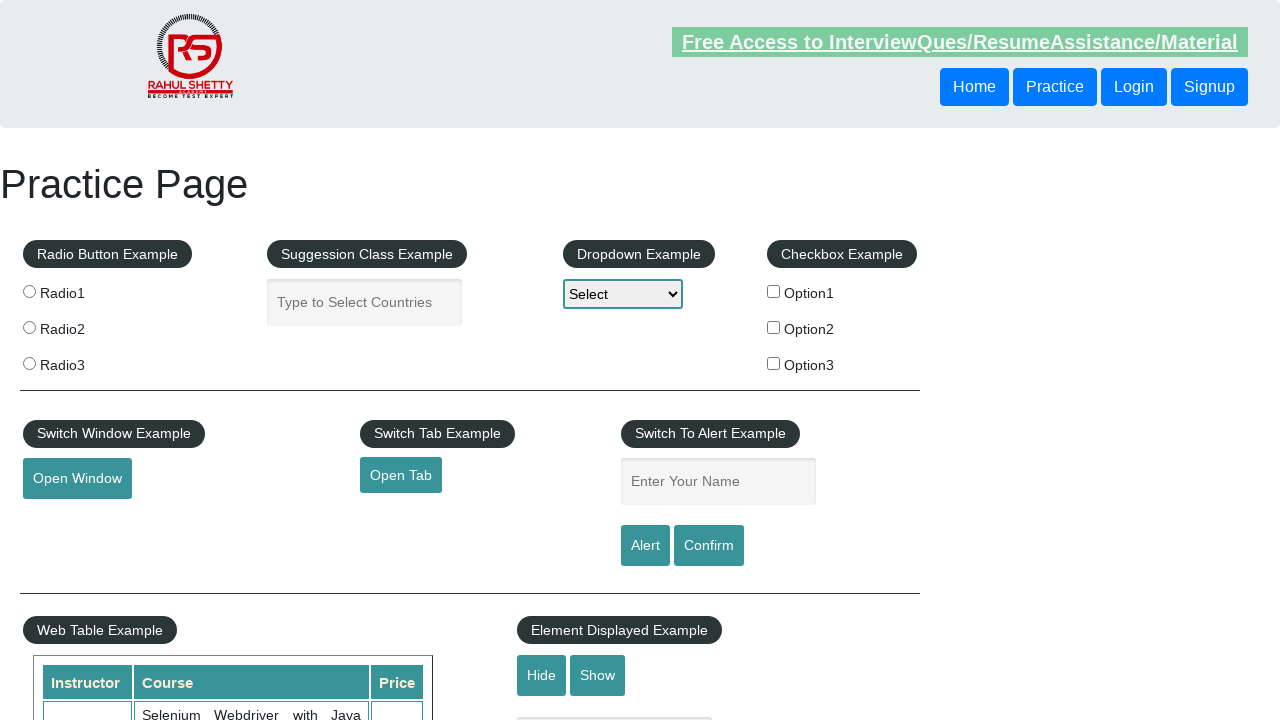

Waited for DOM content to load on Rahul Shetty Academy Automation Practice page
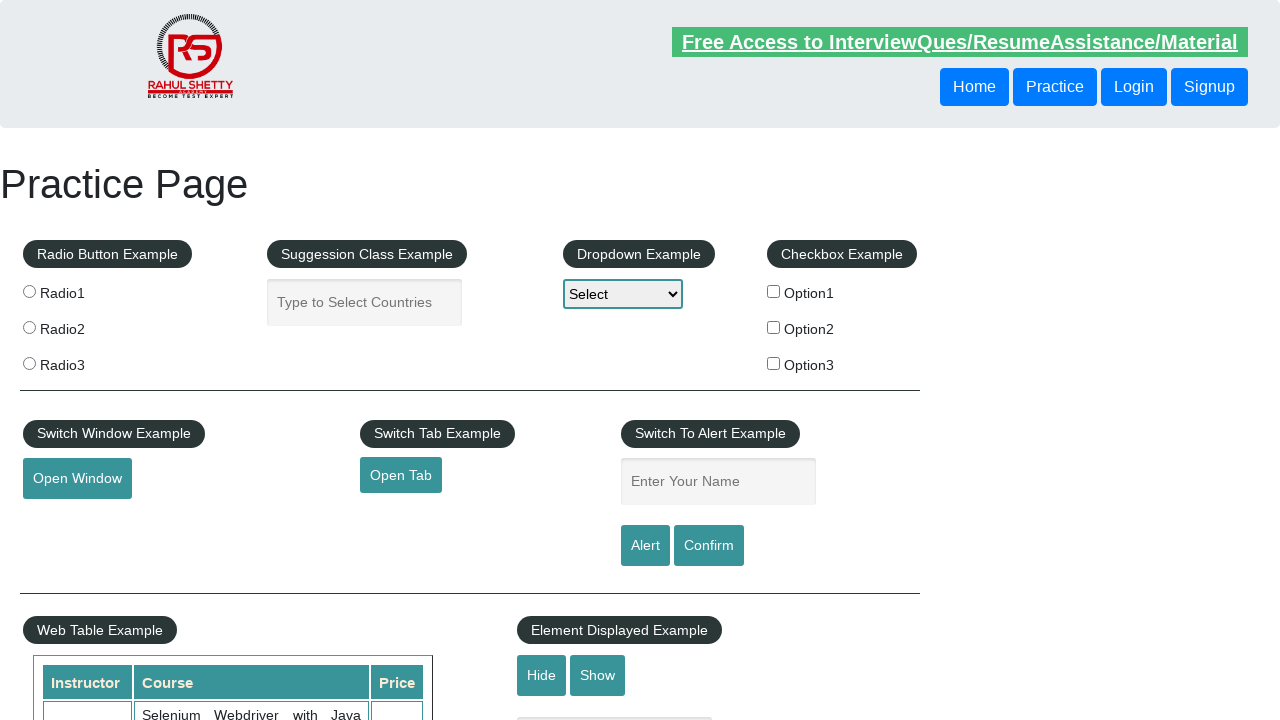

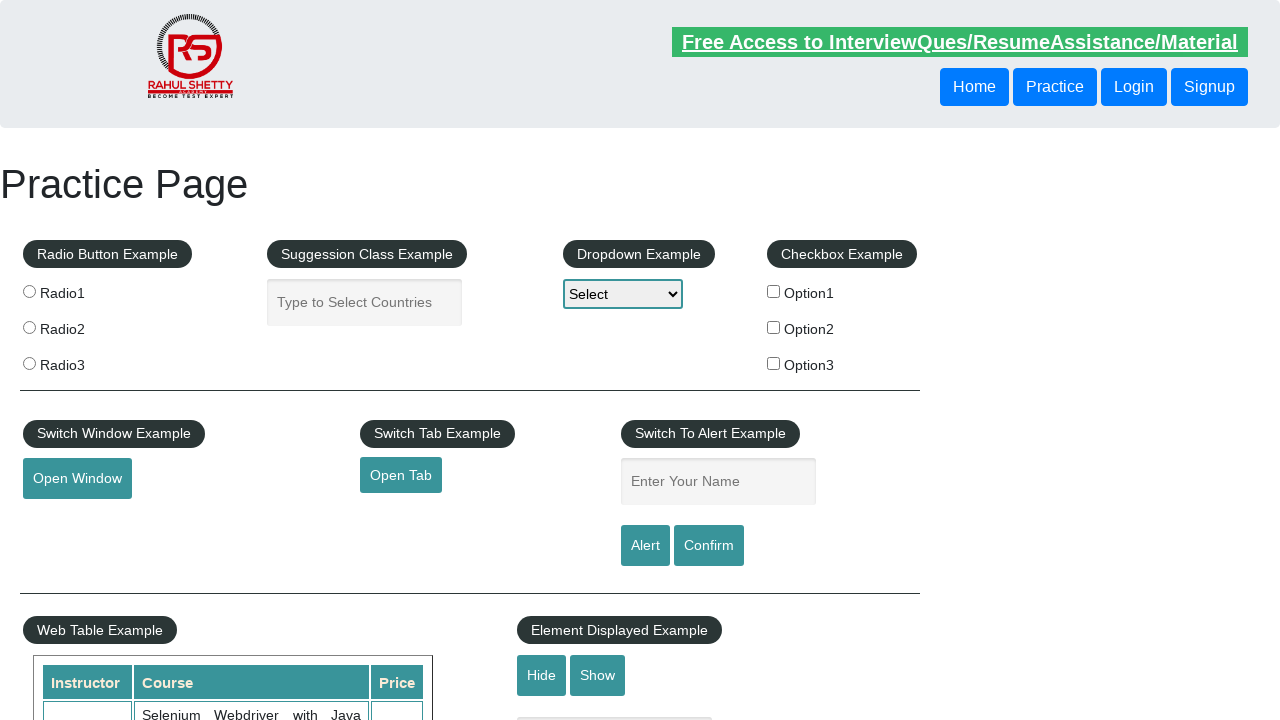